Tests window switching using array index approach to switch between original and newly opened windows

Starting URL: https://the-internet.herokuapp.com/windows

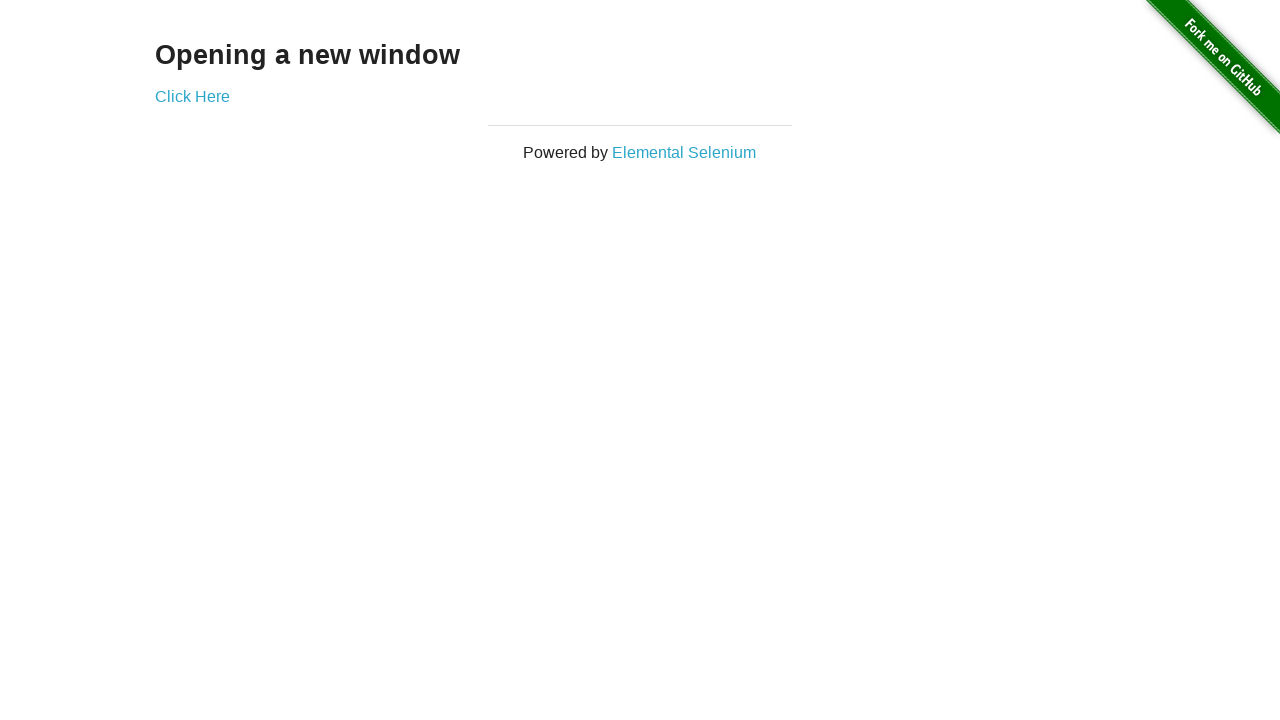

Retrieved heading text from first page
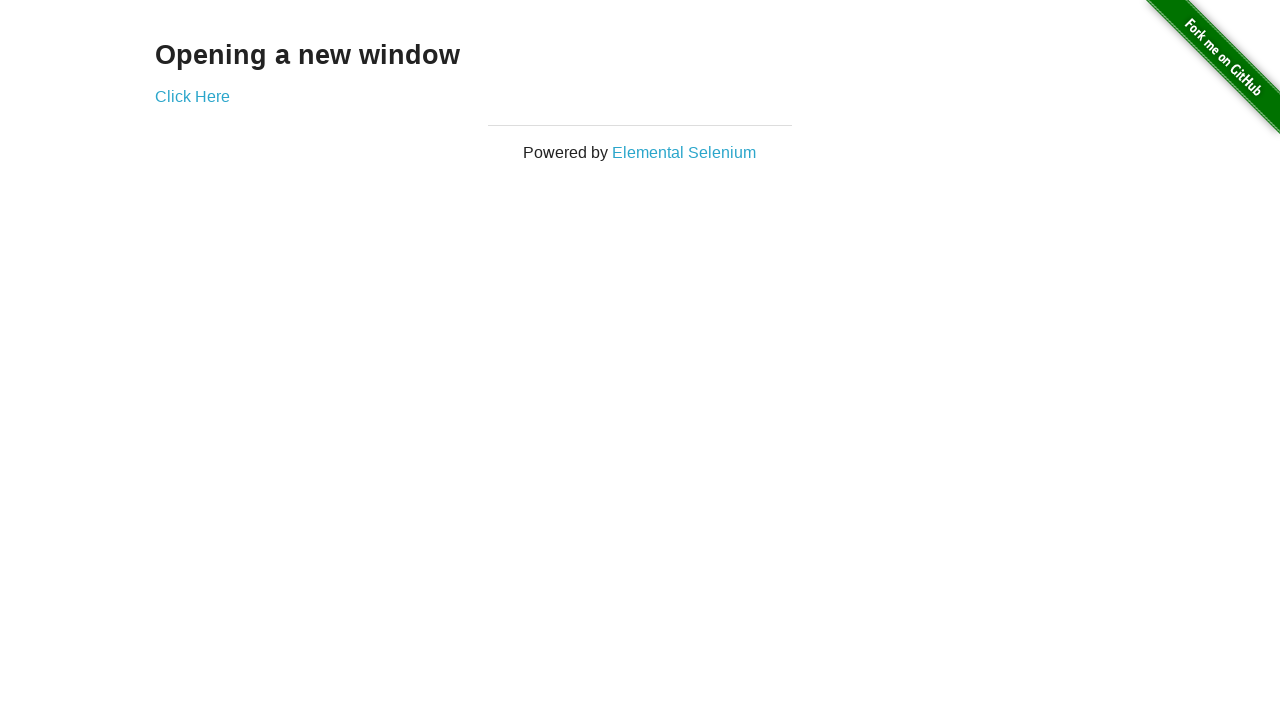

Verified first page heading is 'Opening a new window'
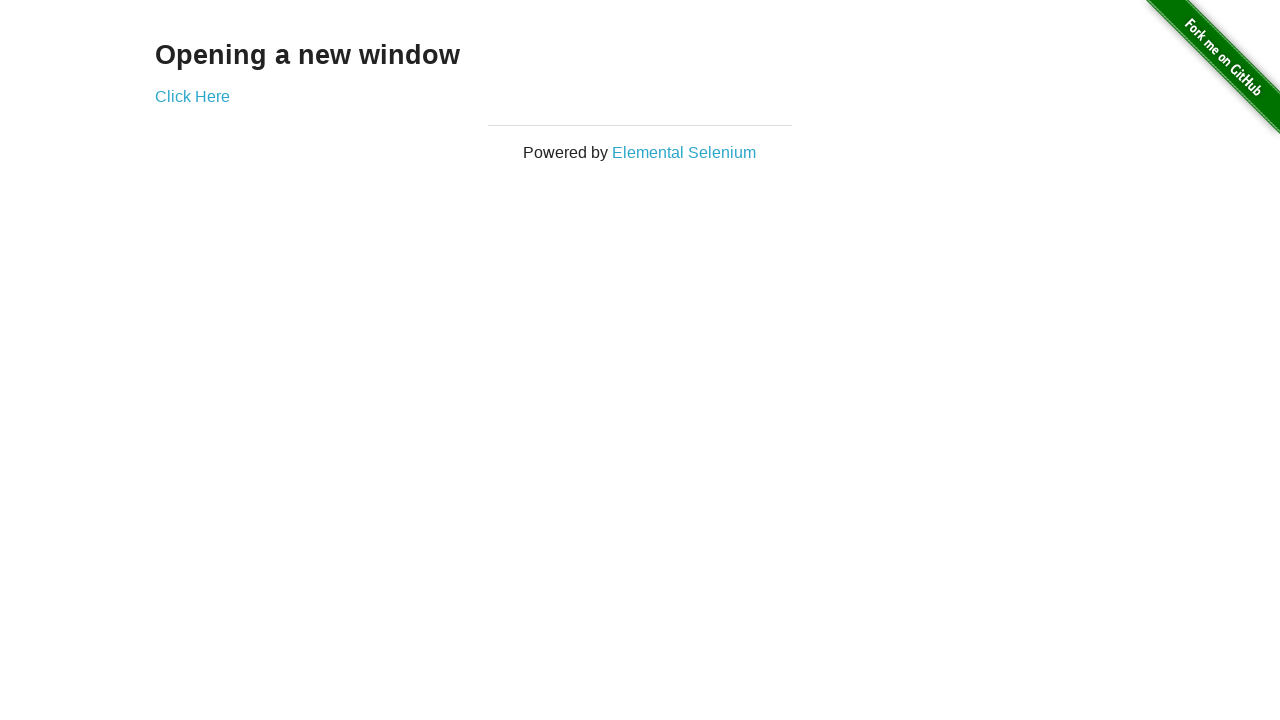

Verified first page title is 'The Internet'
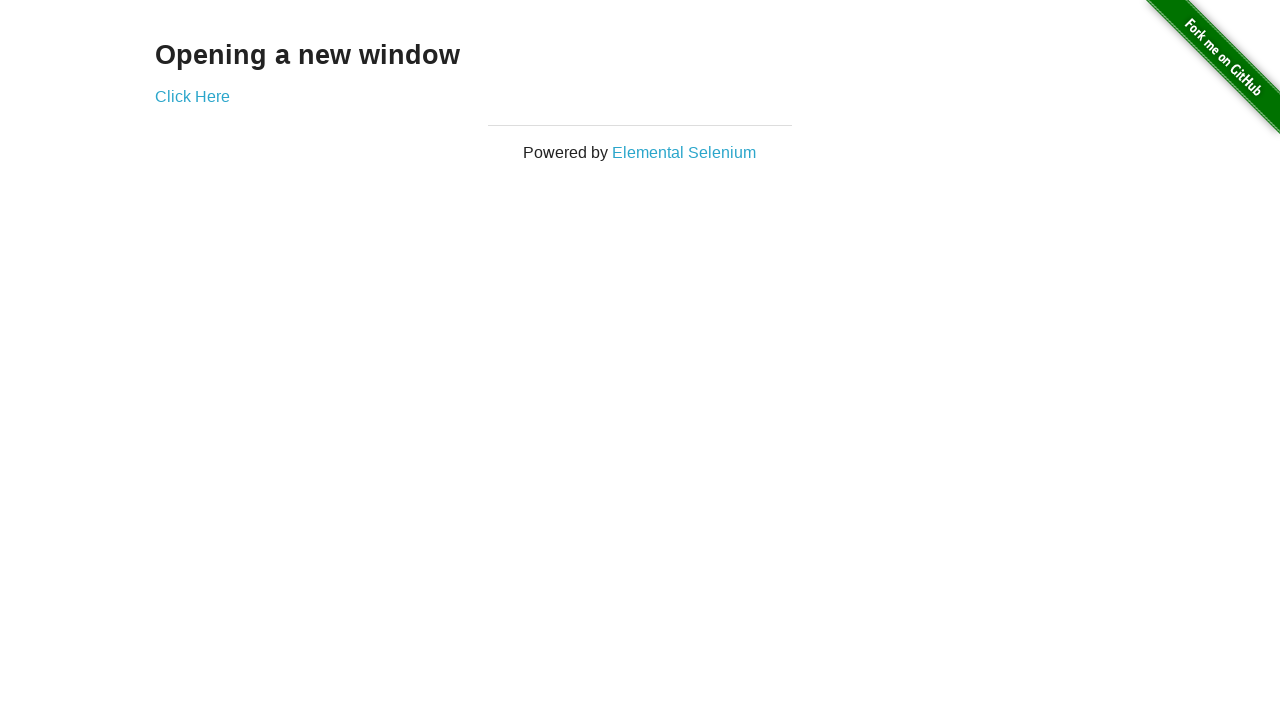

Clicked 'Click Here' button to open new window at (192, 96) on (//a)[2]
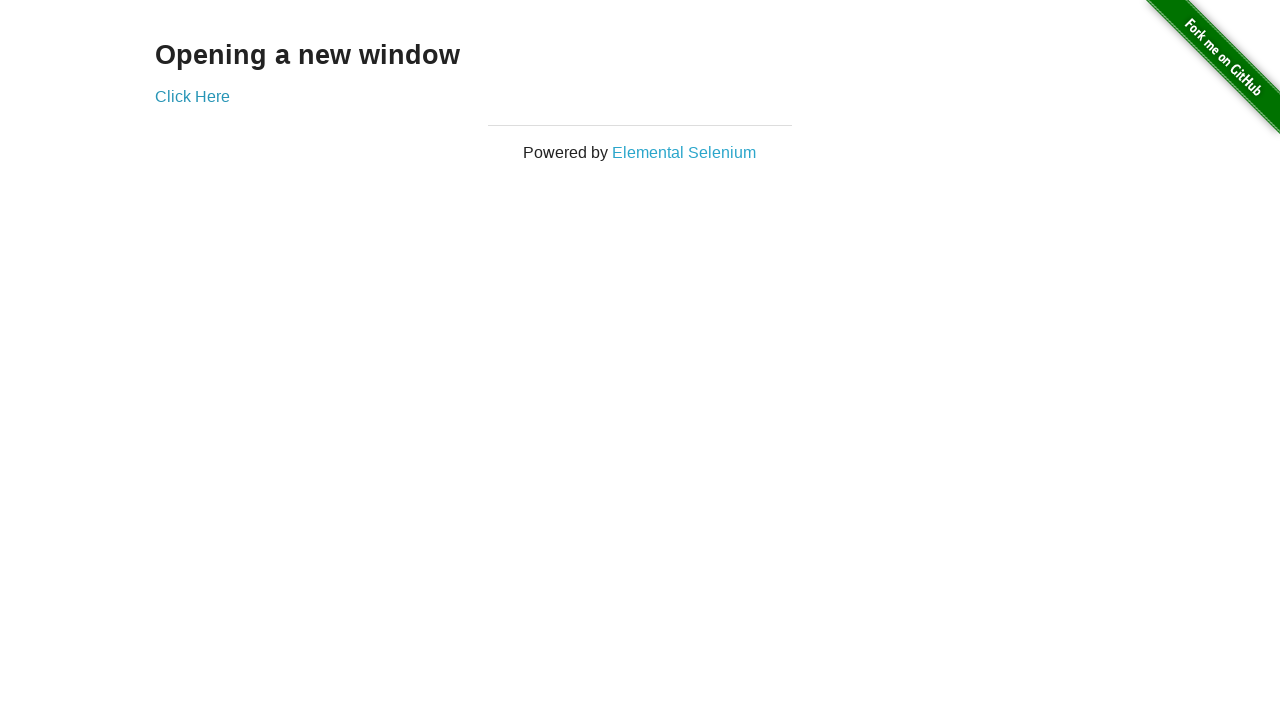

New window opened and captured
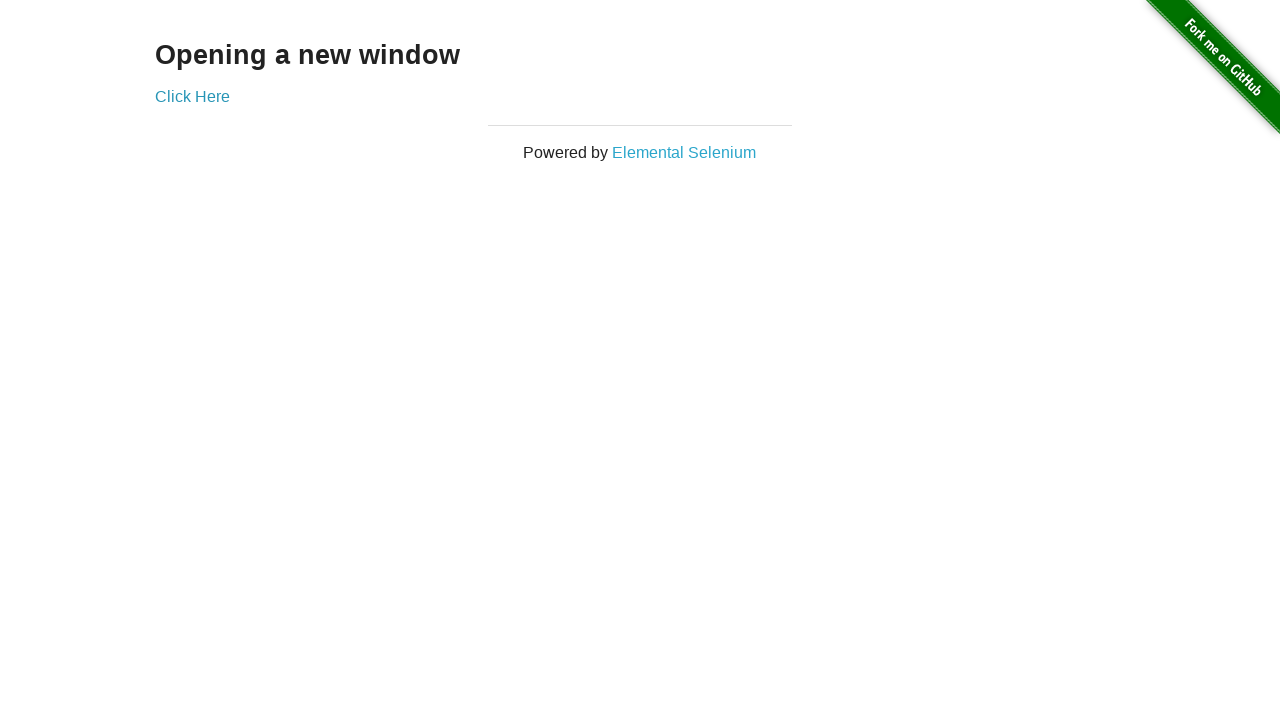

New page finished loading
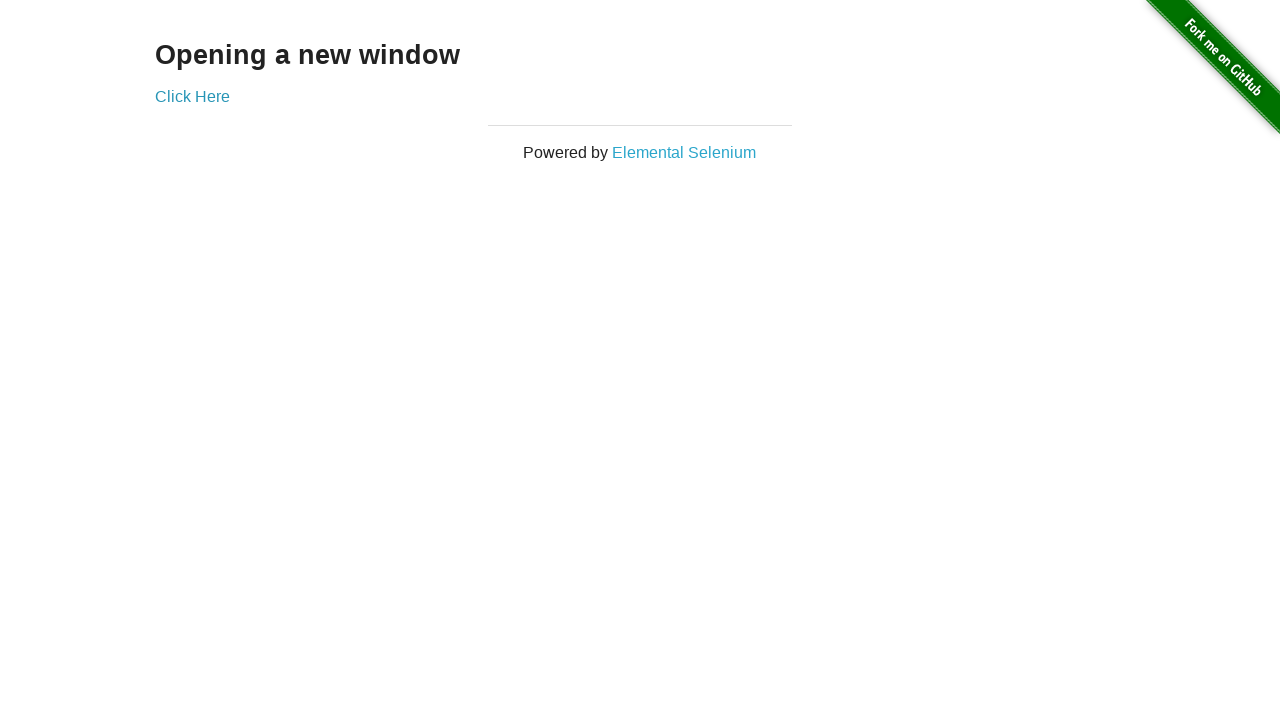

Verified new page title is 'New Window'
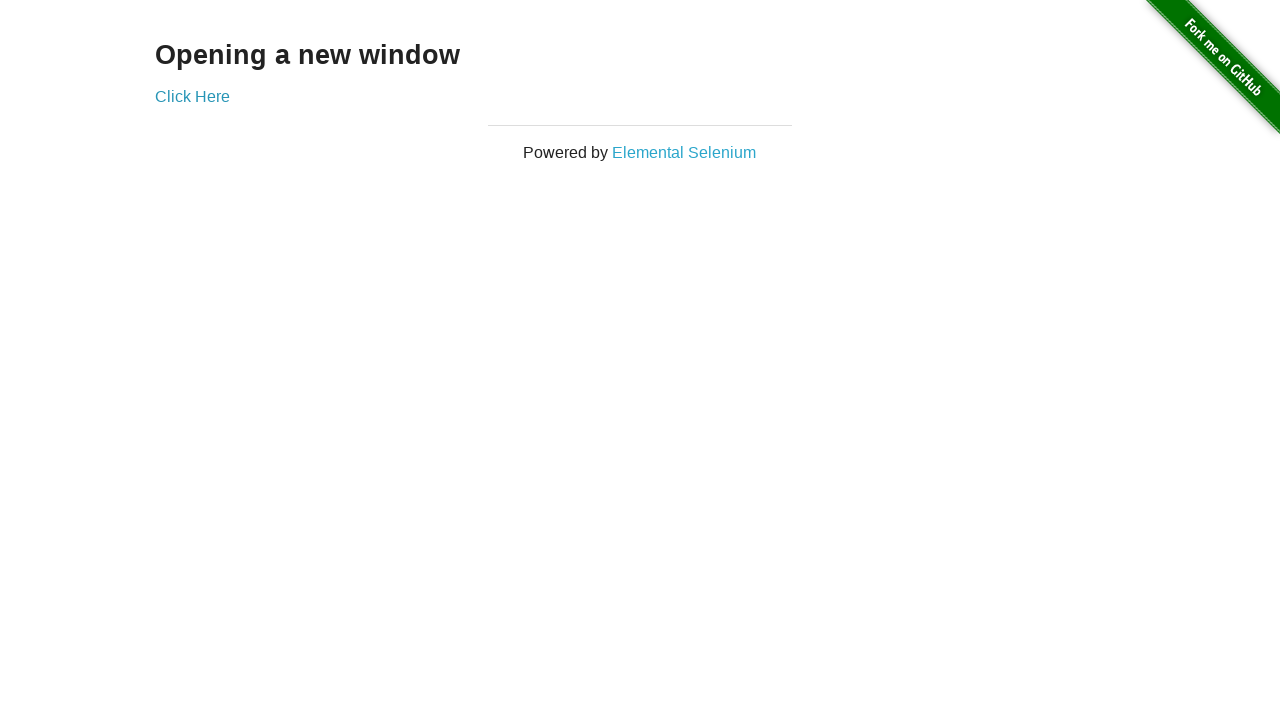

Switched back to original page using array index approach
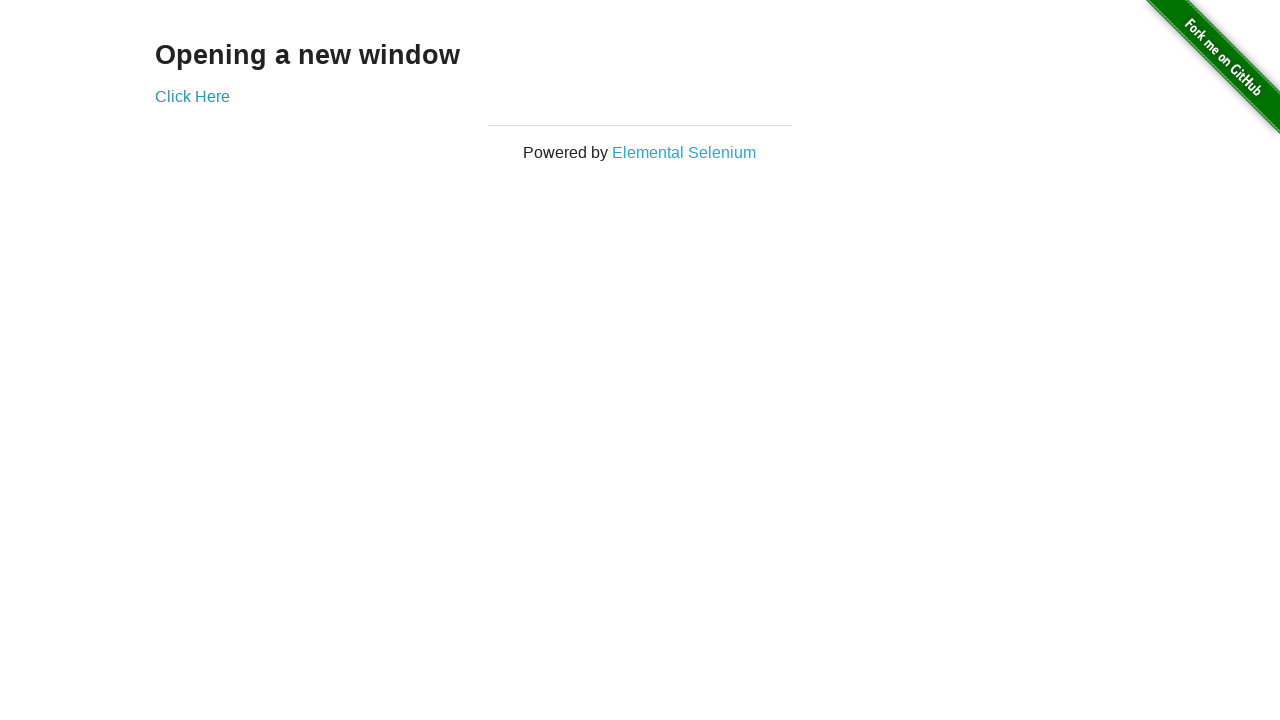

Verified original page title is 'The Internet' after switching back
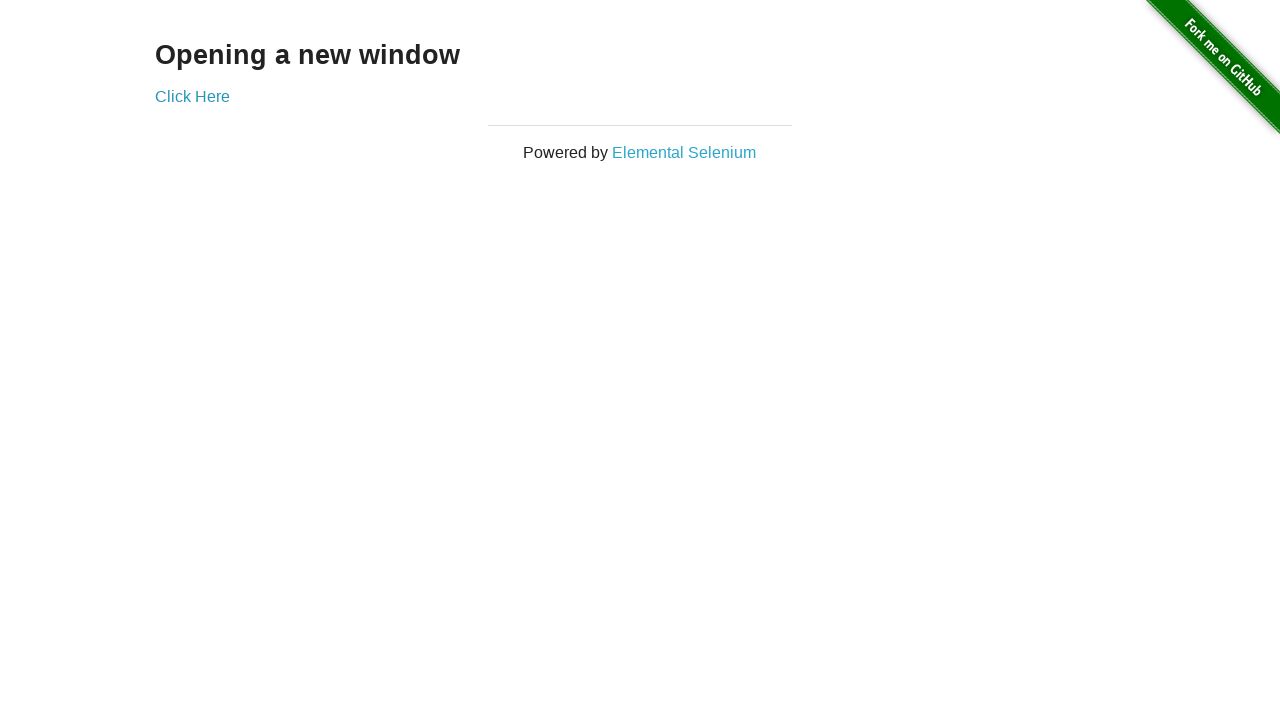

Switched to new window again
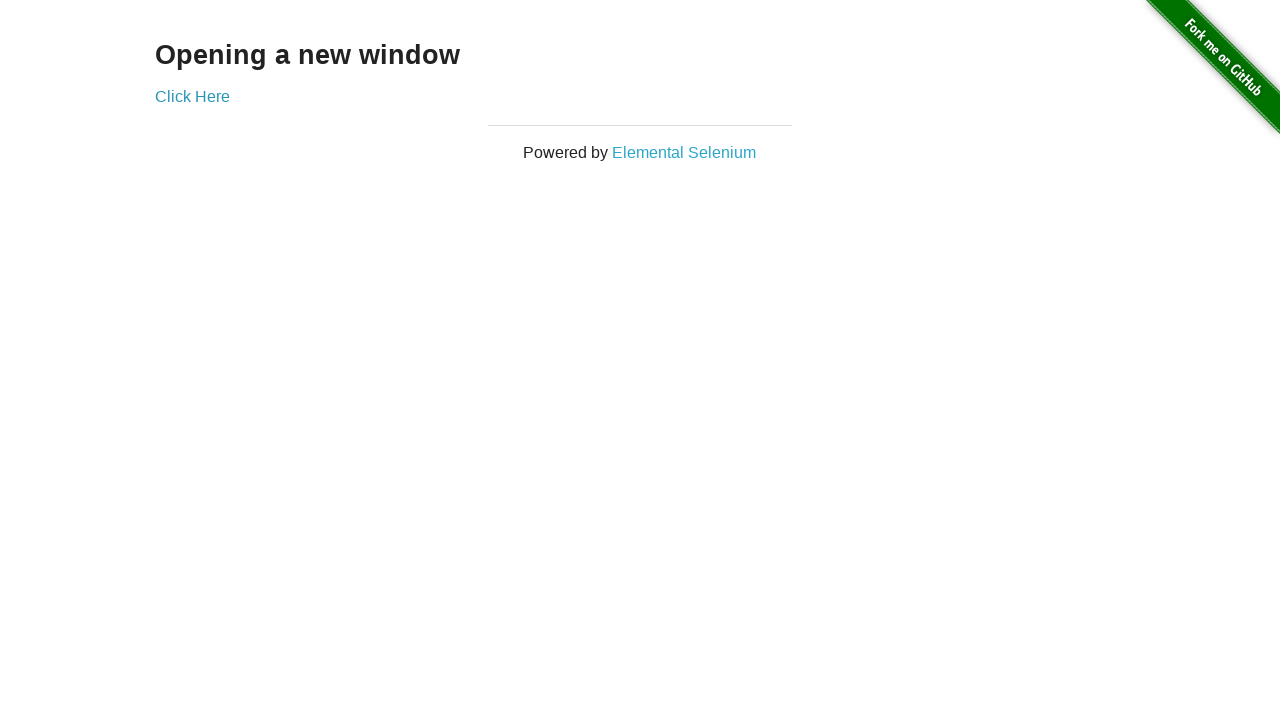

Switched back to original page
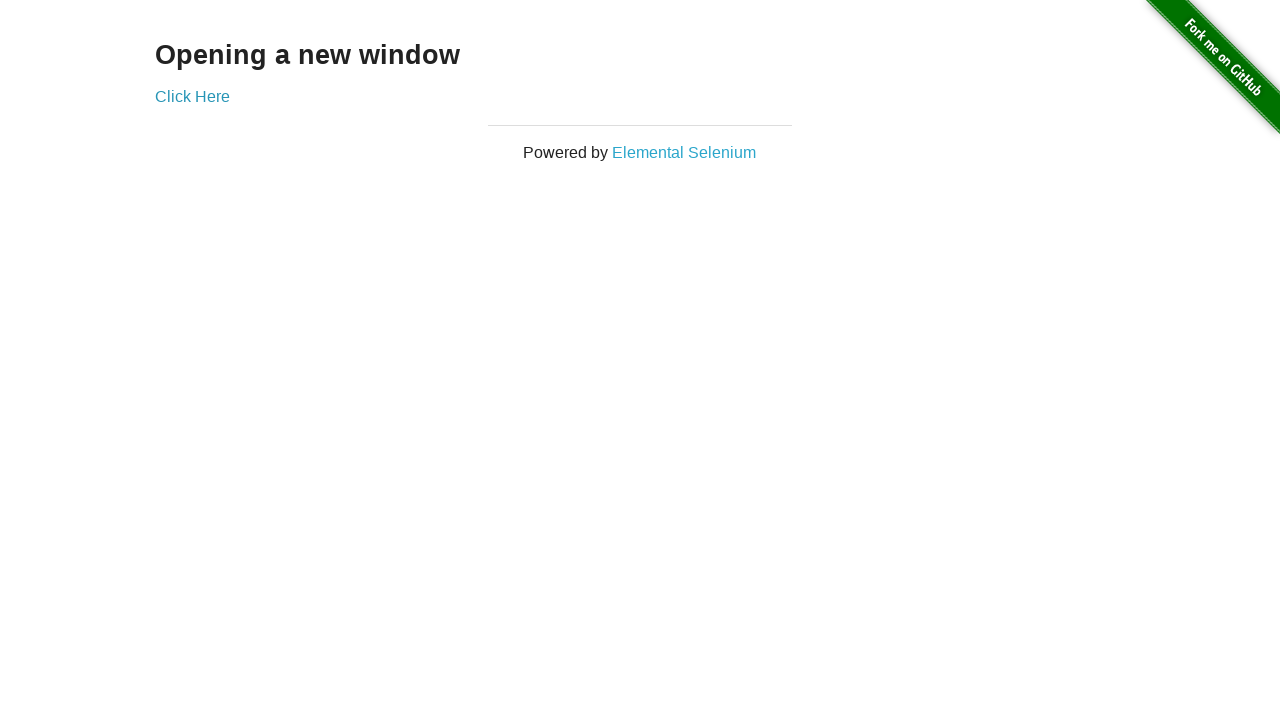

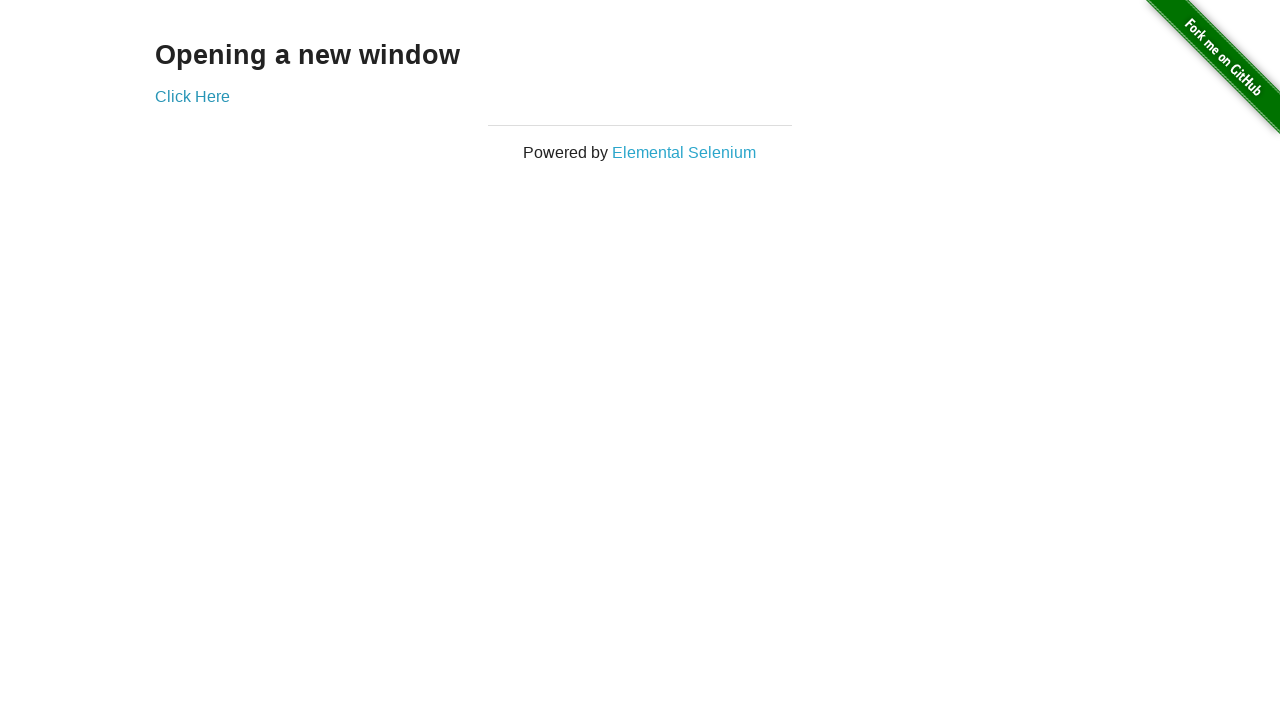